Navigates to a demo practice form and attempts to upload a file to the file upload input field. Most form-filling code is commented out, so only the file upload action is performed.

Starting URL: https://demoqa.com/automation-practice-form

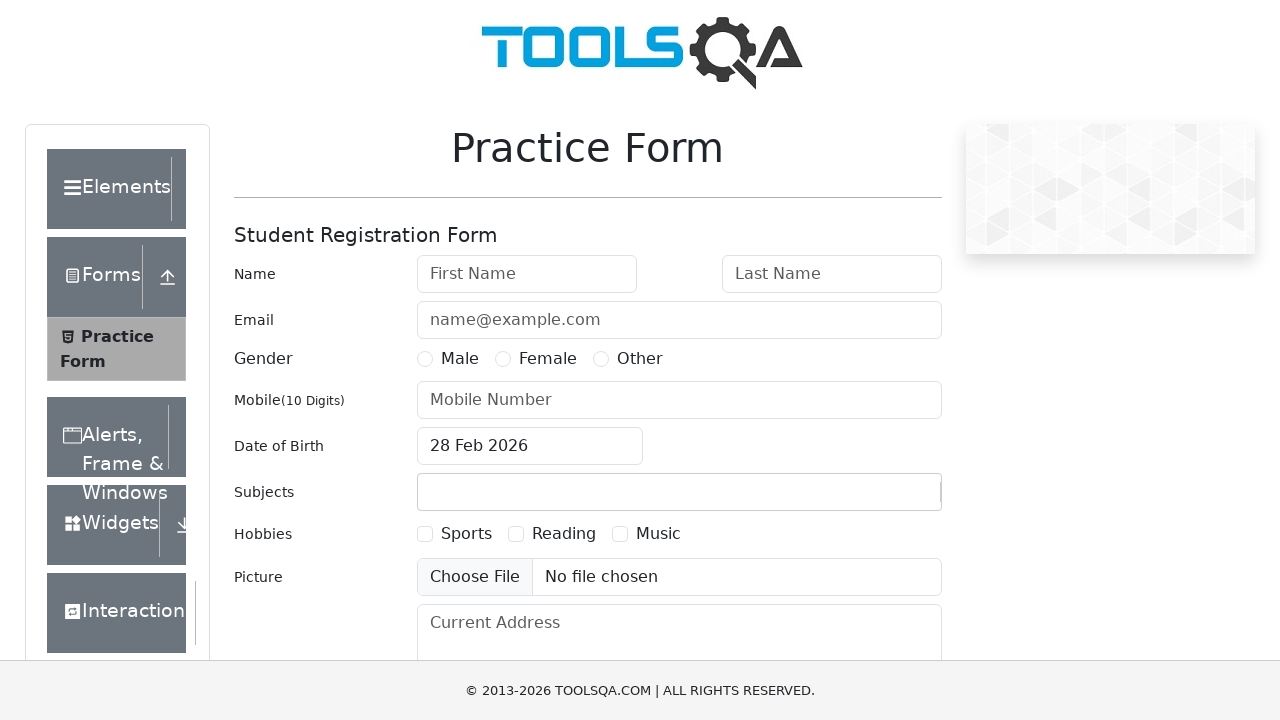

Created temporary test file for upload
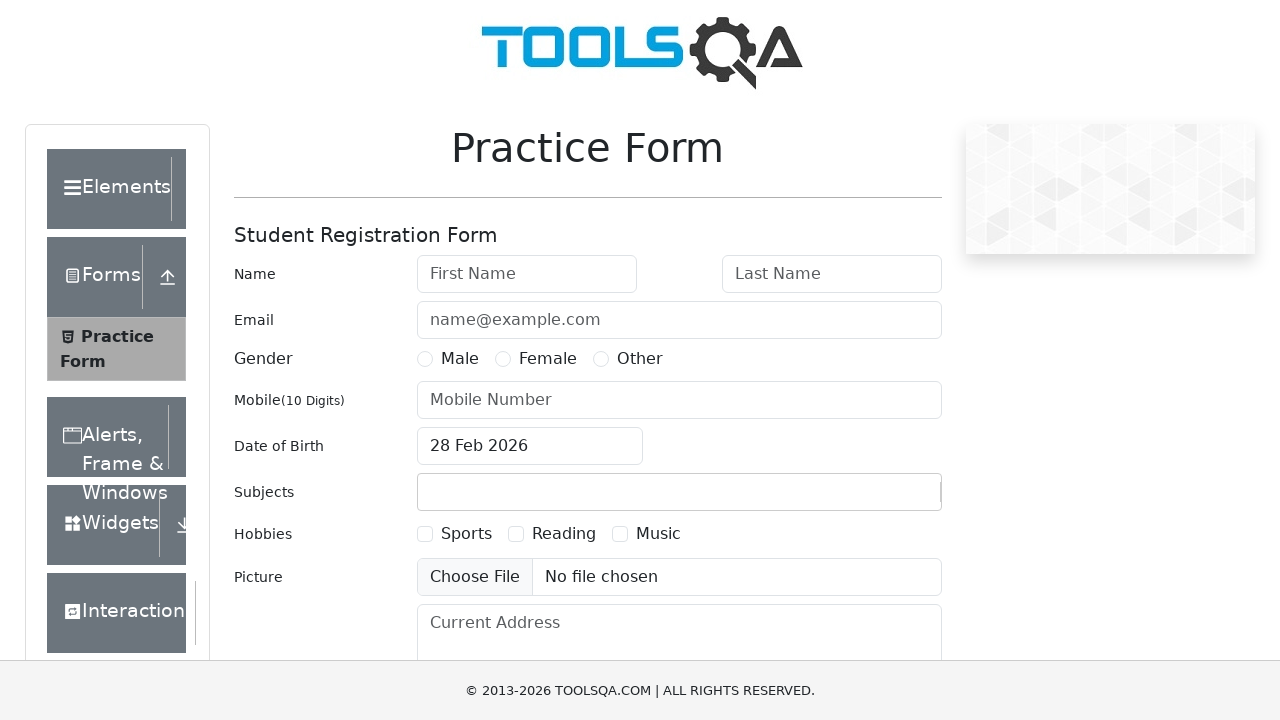

Uploaded test file to #uploadPicture field
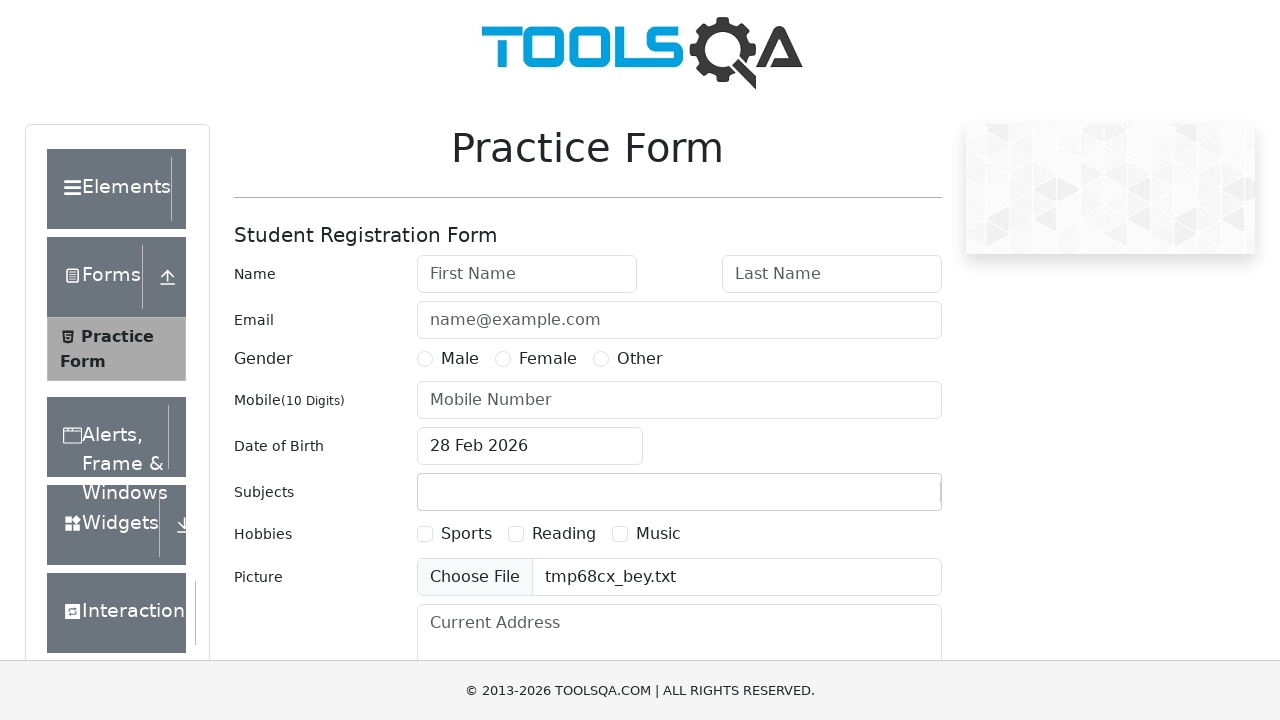

Cleaned up temporary test file
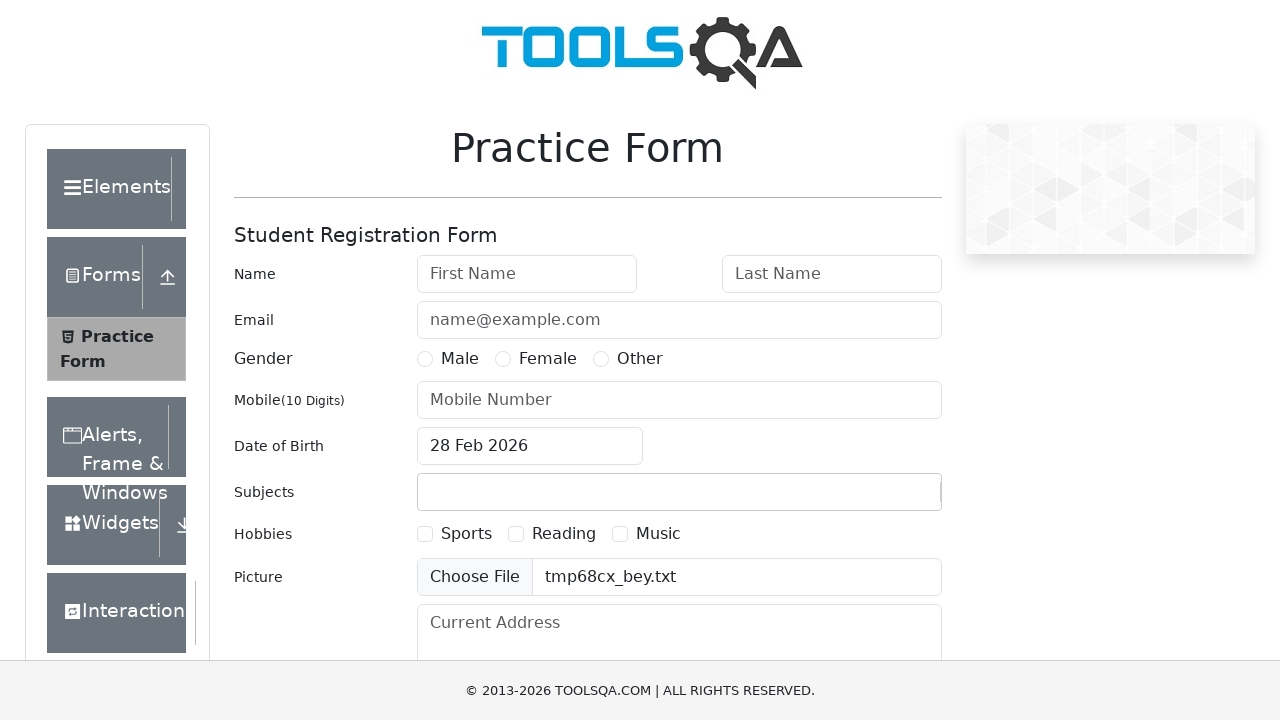

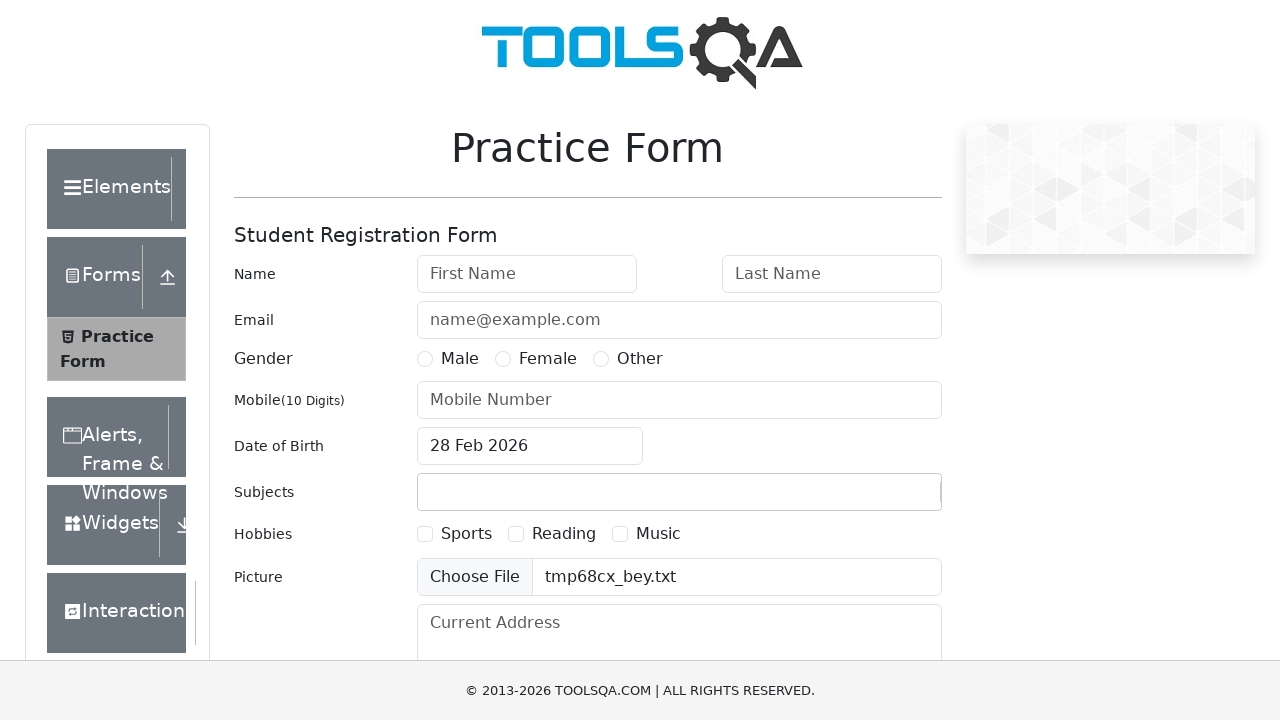